Tests password field with lowercase and special characters at length greater than 10

Starting URL: https://buggy.justtestit.org/register

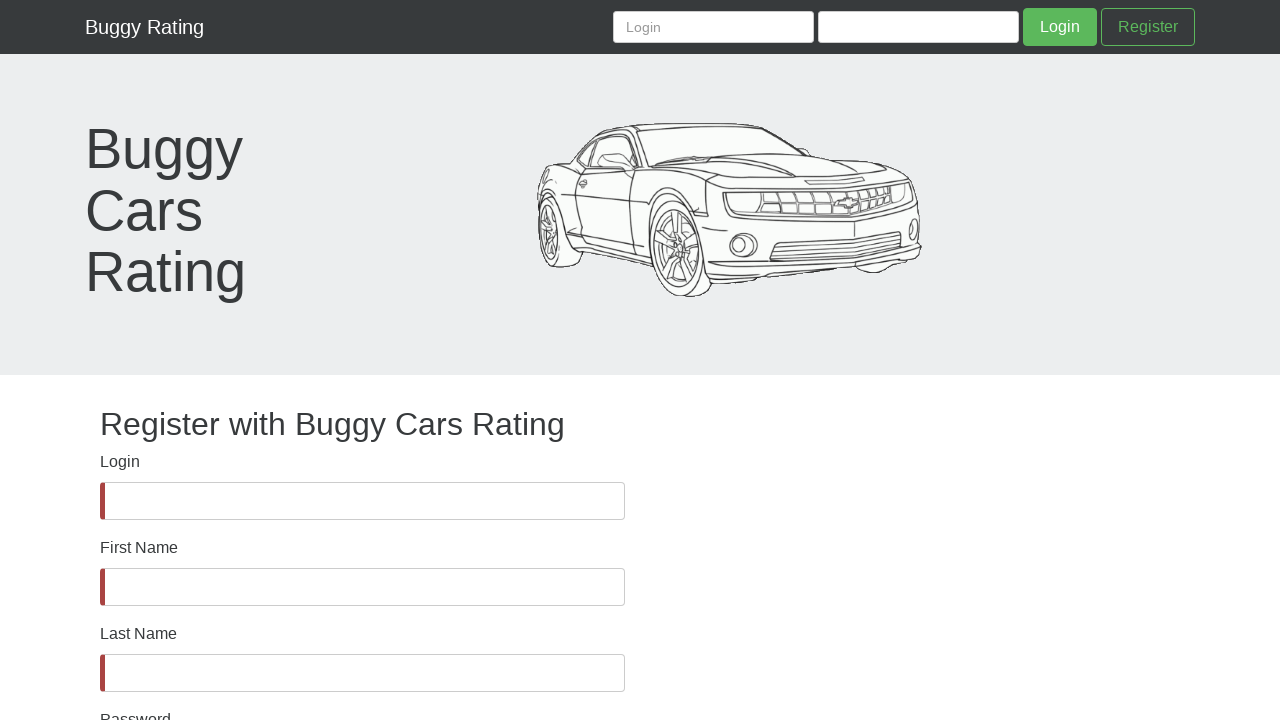

Password field became visible
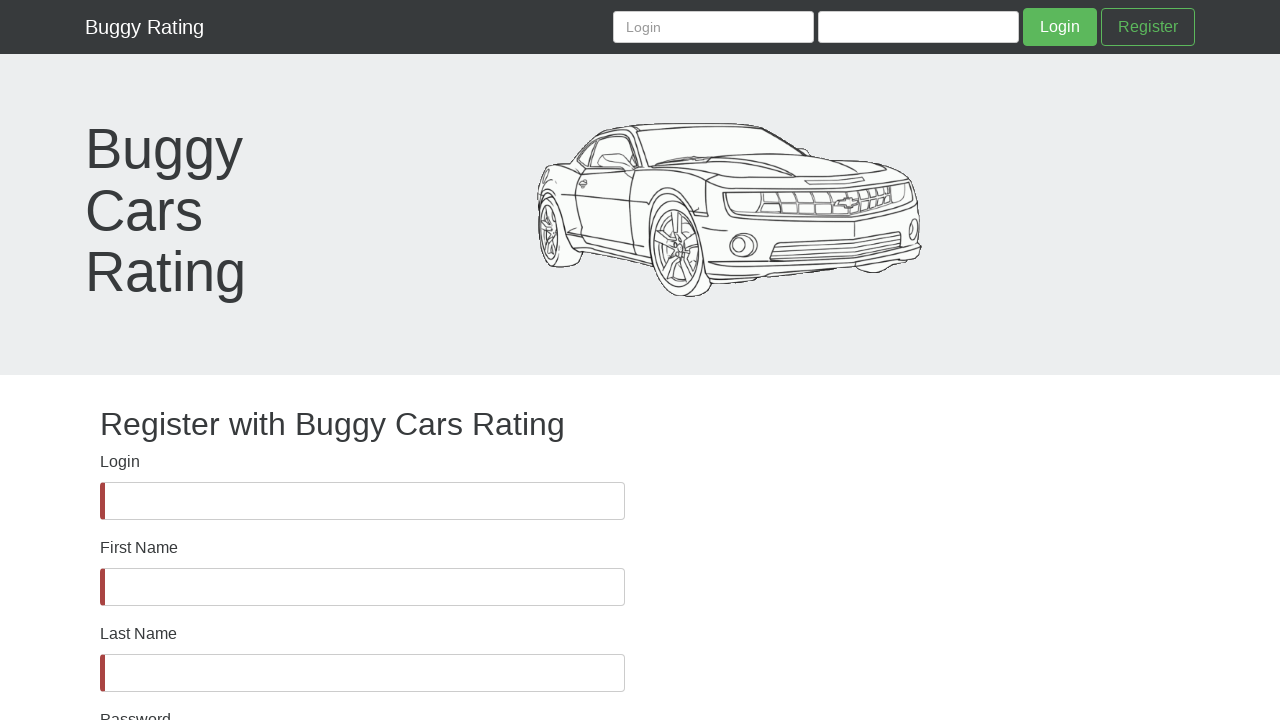

Filled password field with lowercase and special characters (length > 10): 'ghhdd@#$%@#$%^#$%^&*hbfrhffjo@#$%^&*^' on #password
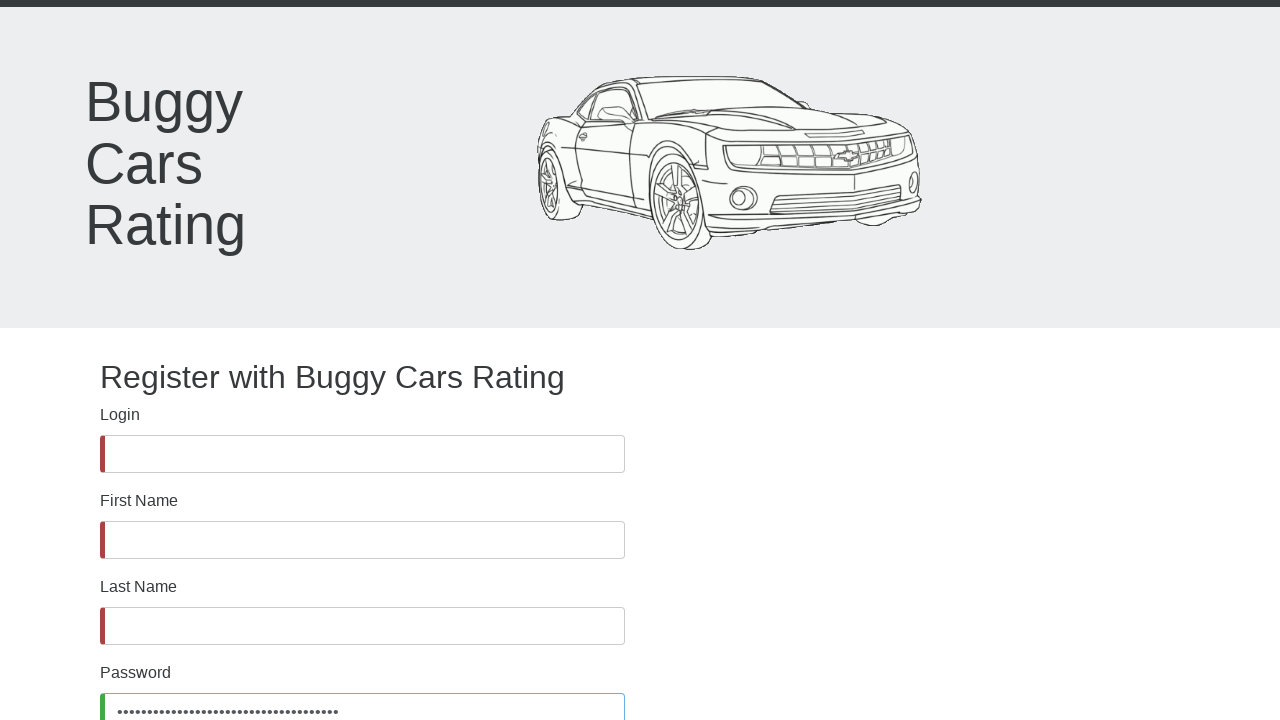

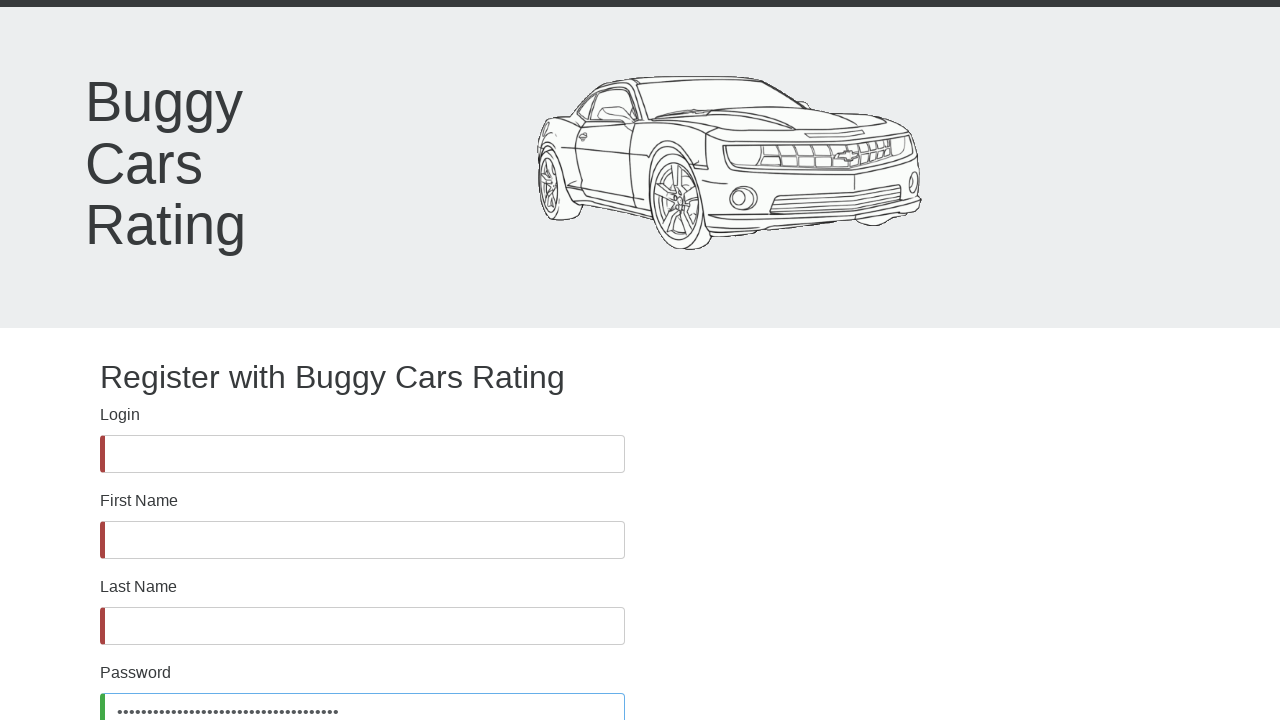